Fills out and submits a form with first name, last name, and email fields

Starting URL: http://secure-retreat-92358.herokuapp.com/

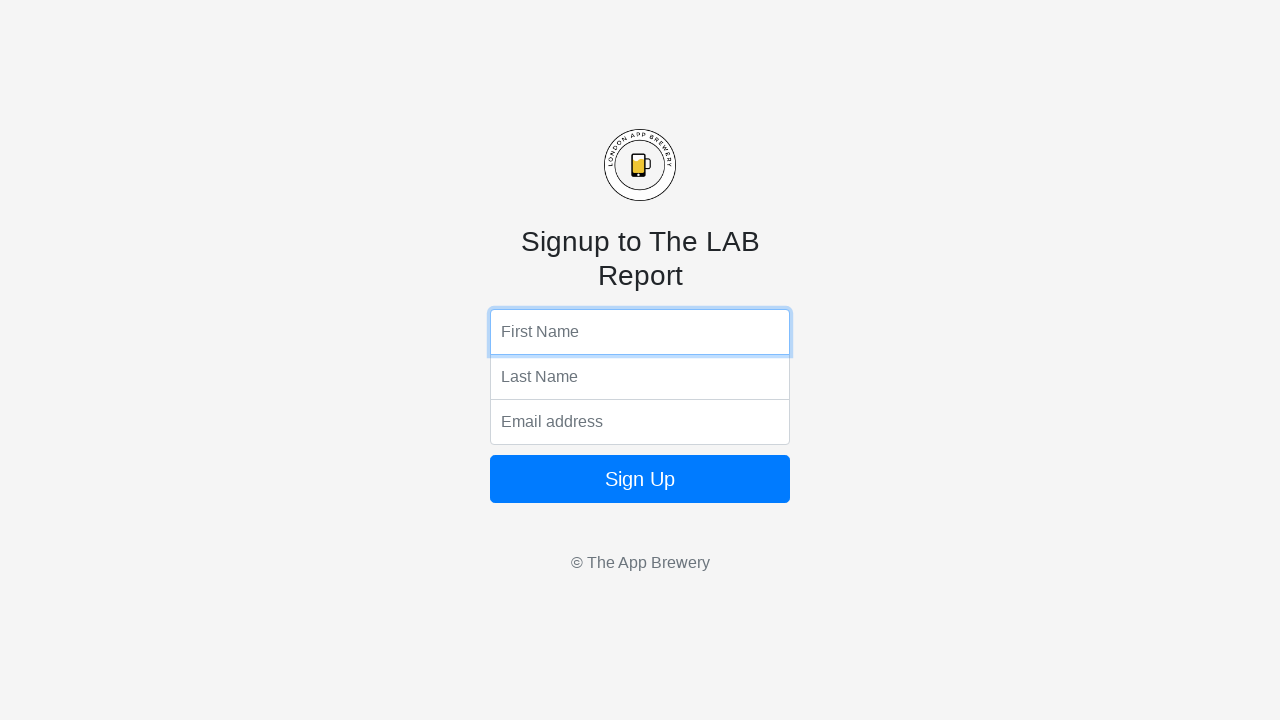

Filled first name field with 'John' on input[name='fName']
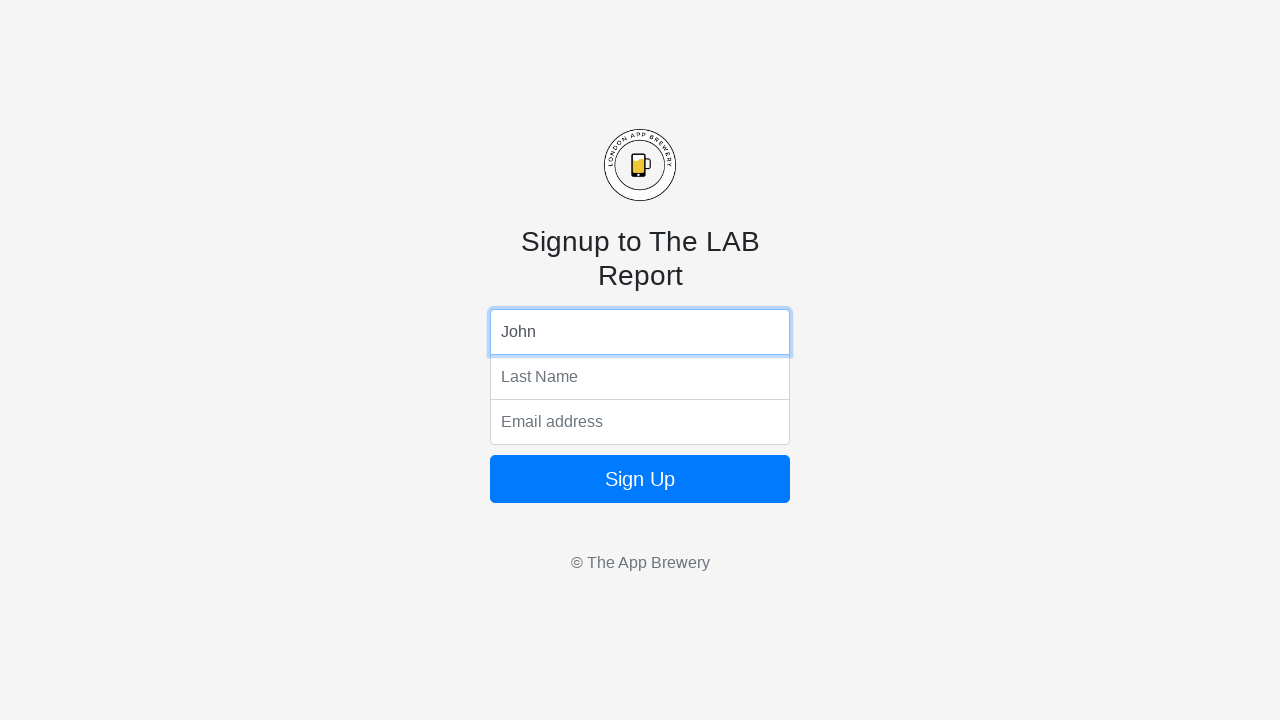

Filled last name field with 'Smith' on input[name='lName']
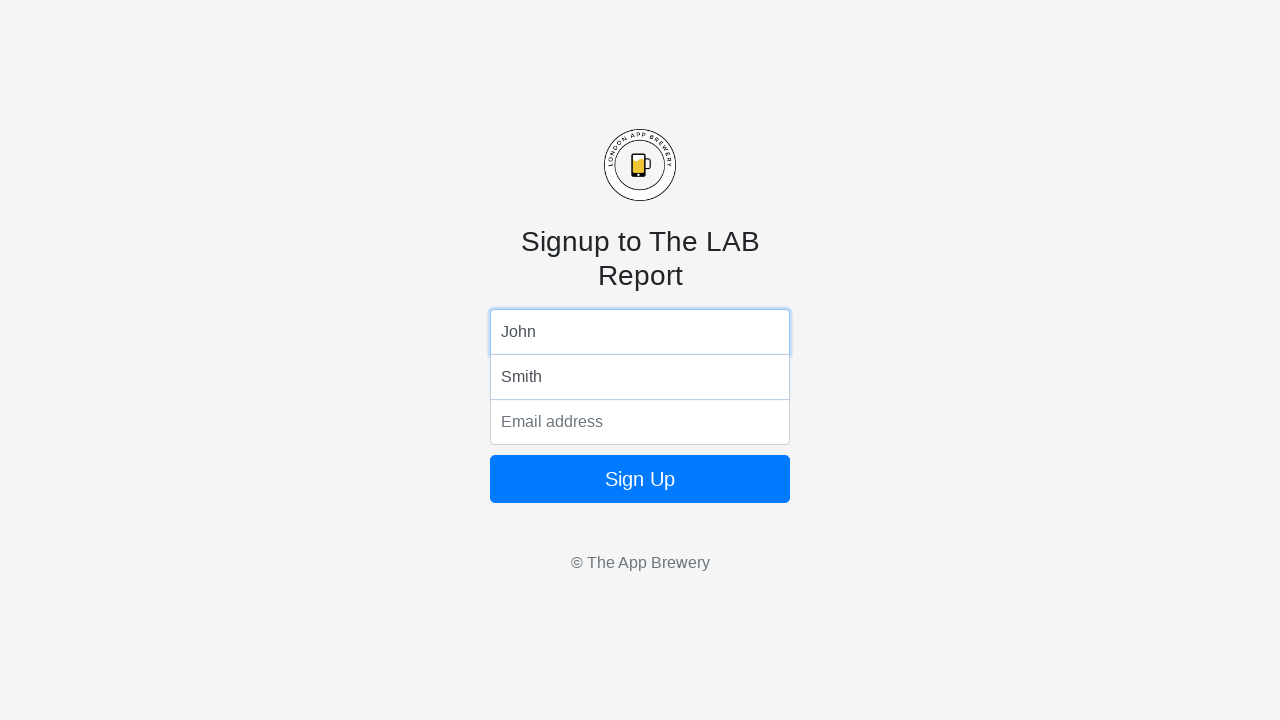

Filled email field with 'john.smith@example.com' on input[name='email']
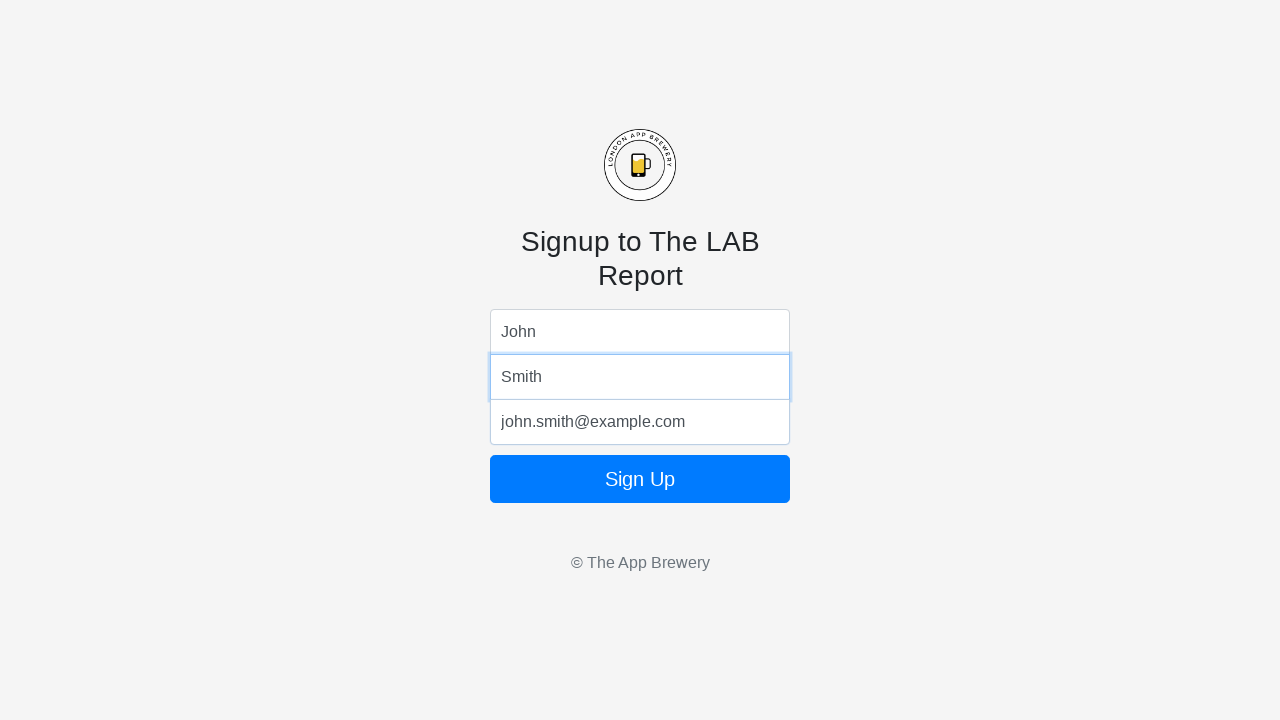

Clicked submit button to submit the form at (640, 479) on .btn
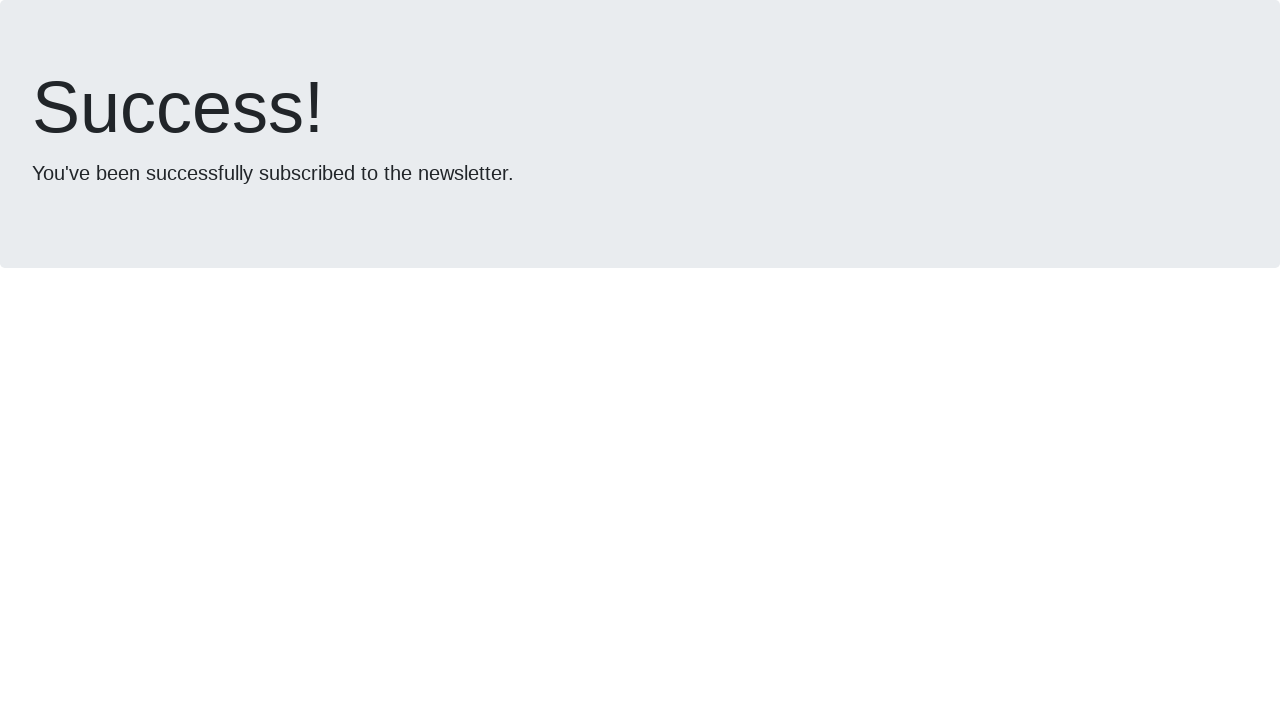

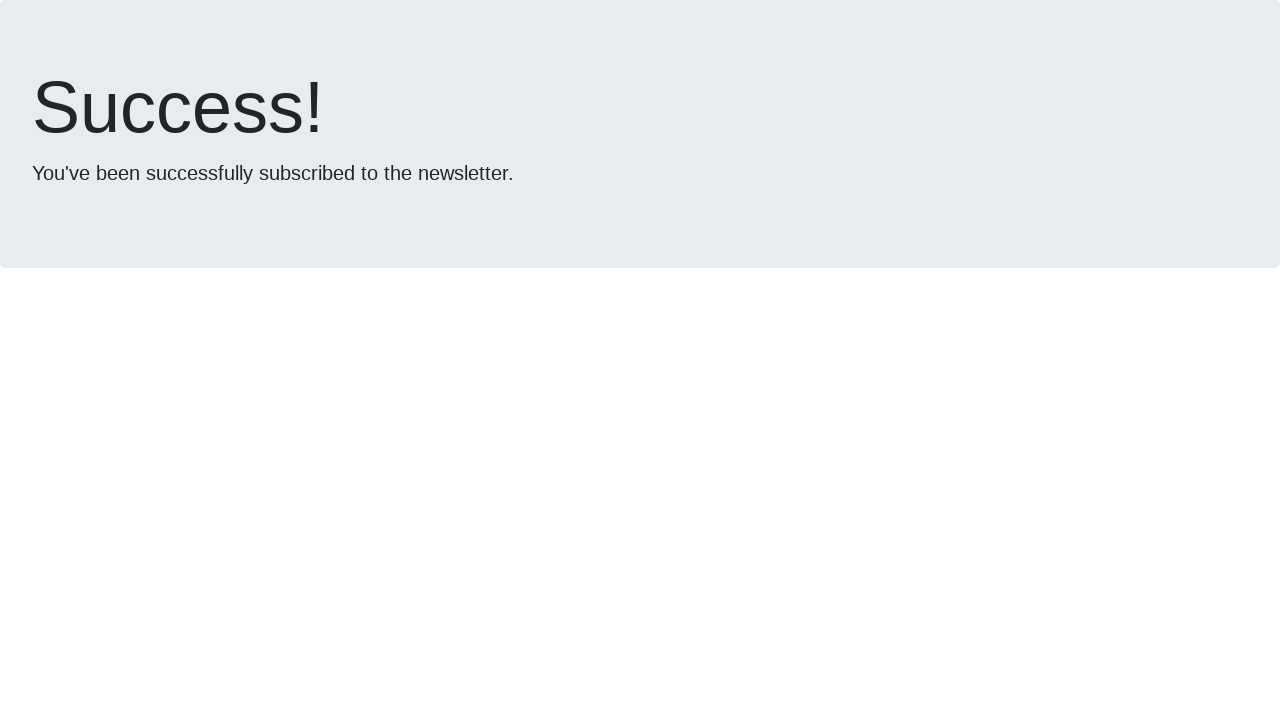